Tests text field input by entering a name and verifying the value is correctly set

Starting URL: http://antoniotrindade.com.br/treinoautomacao/elementsweb.html

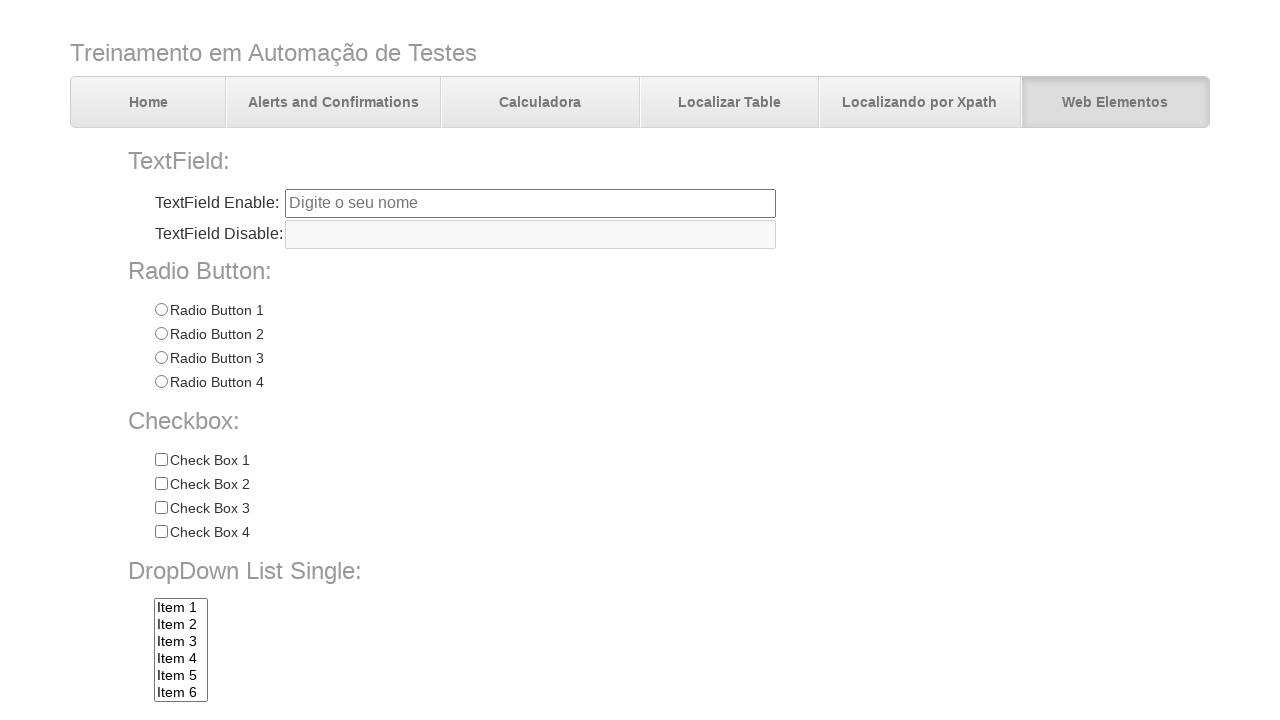

Filled text field with name 'Antônio' on input[name='txtbox1']
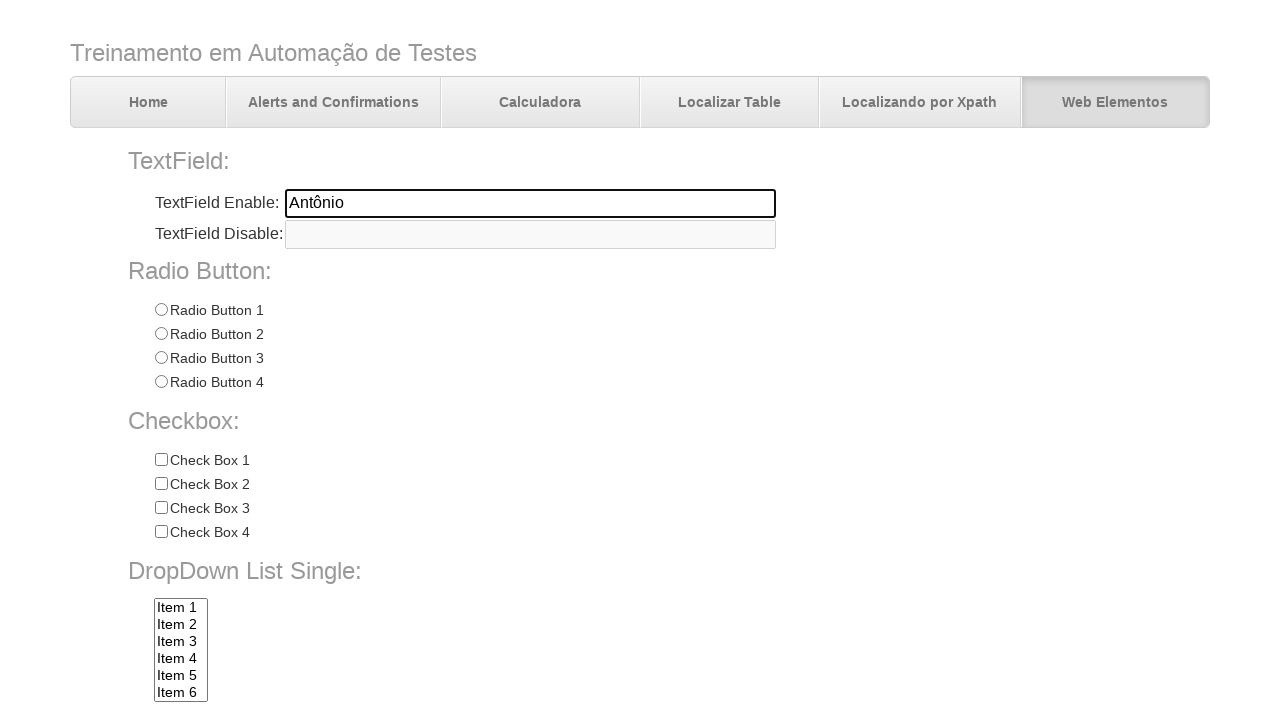

Verified that text field value correctly contains 'Antônio'
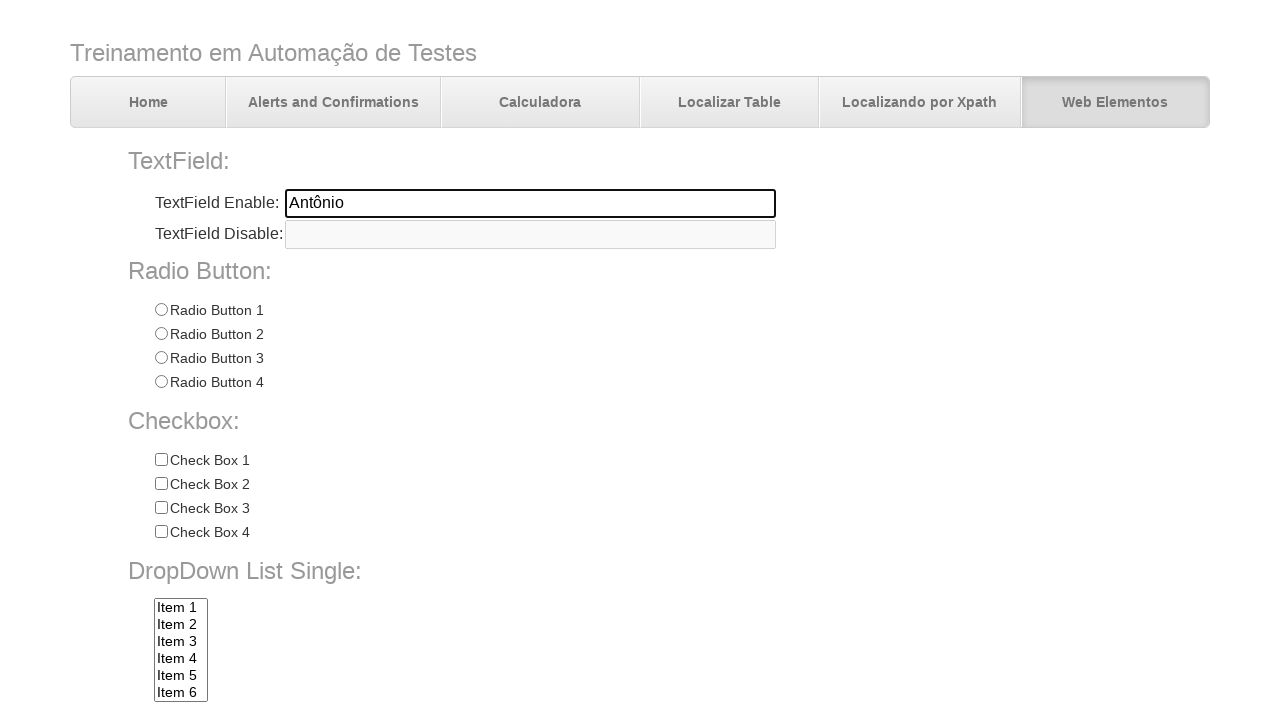

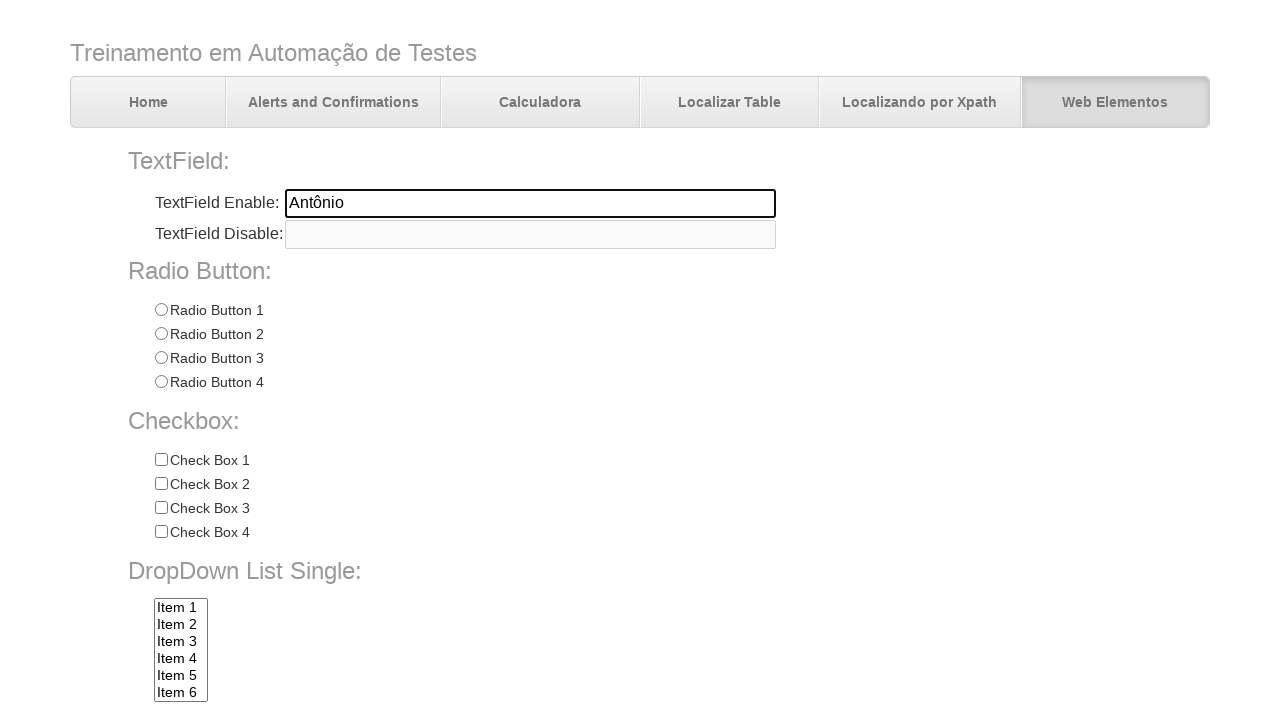